Navigates to the projects page and verifies that the subtitle displays "Explore my work"

Starting URL: https://brendans-website.vercel.app

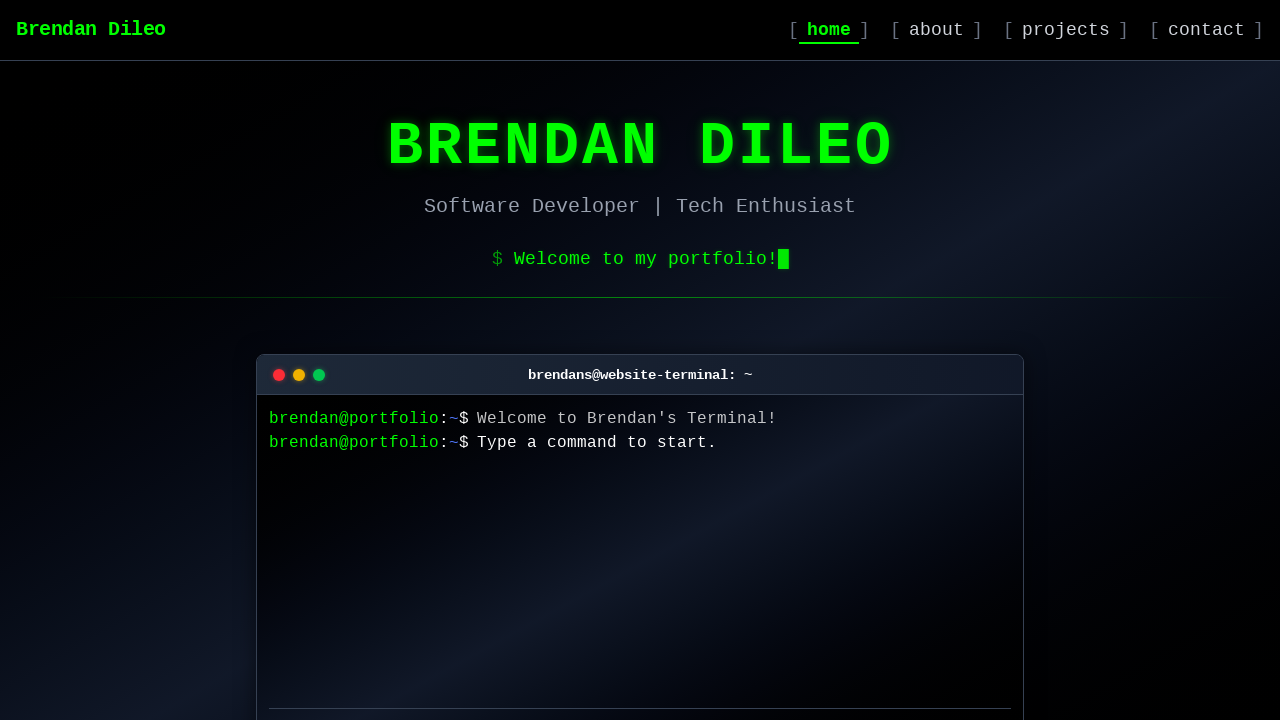

Clicked on the projects link to navigate to projects page at (1066, 30) on a[href="/projects"]
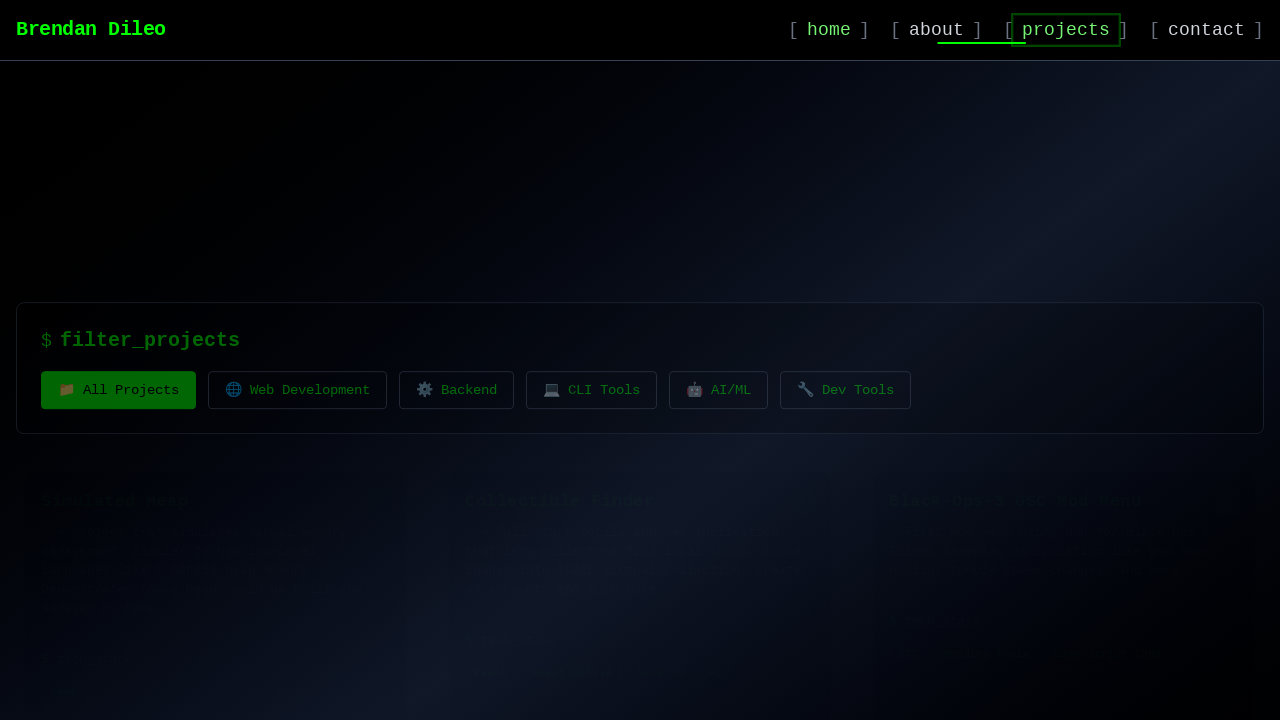

Projects page subtitle loaded - 'Explore my work' subtitle is now visible
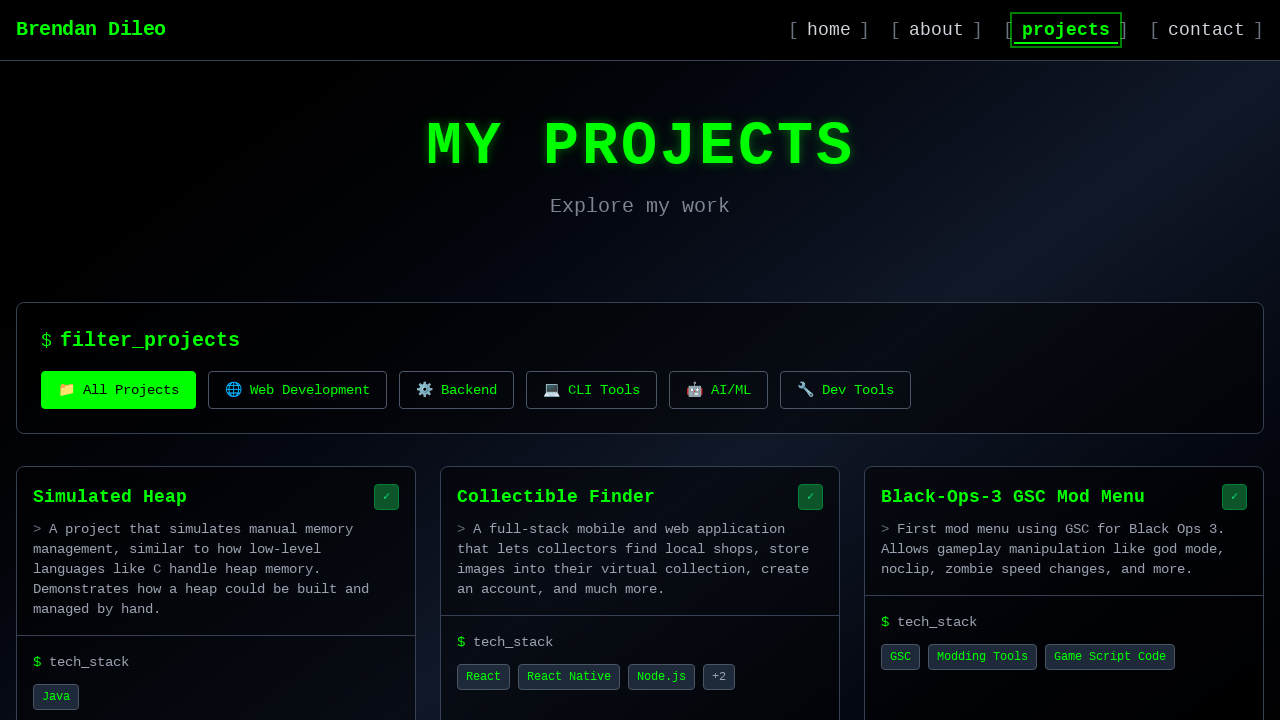

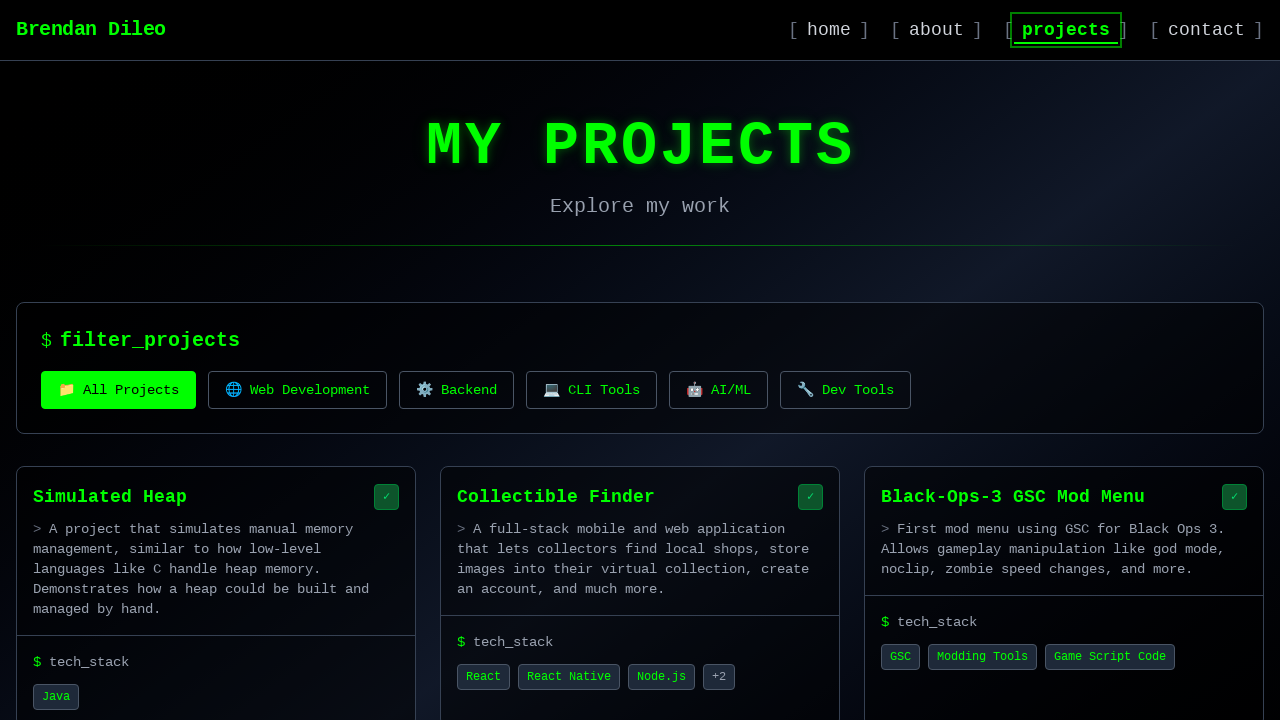